Tests handling JavaScript alert dialogs by clicking alert buttons and accepting the dialogs

Starting URL: https://testautomationpractice.blogspot.com/

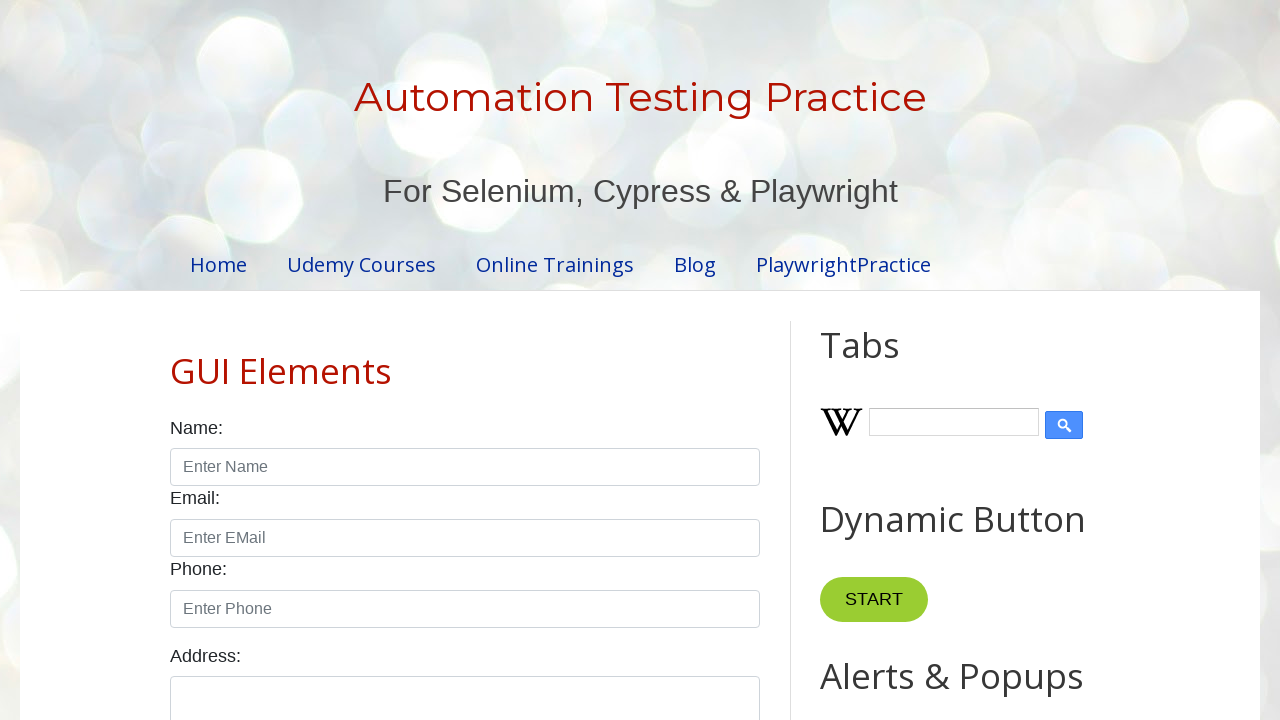

Set up dialog handler to accept alerts
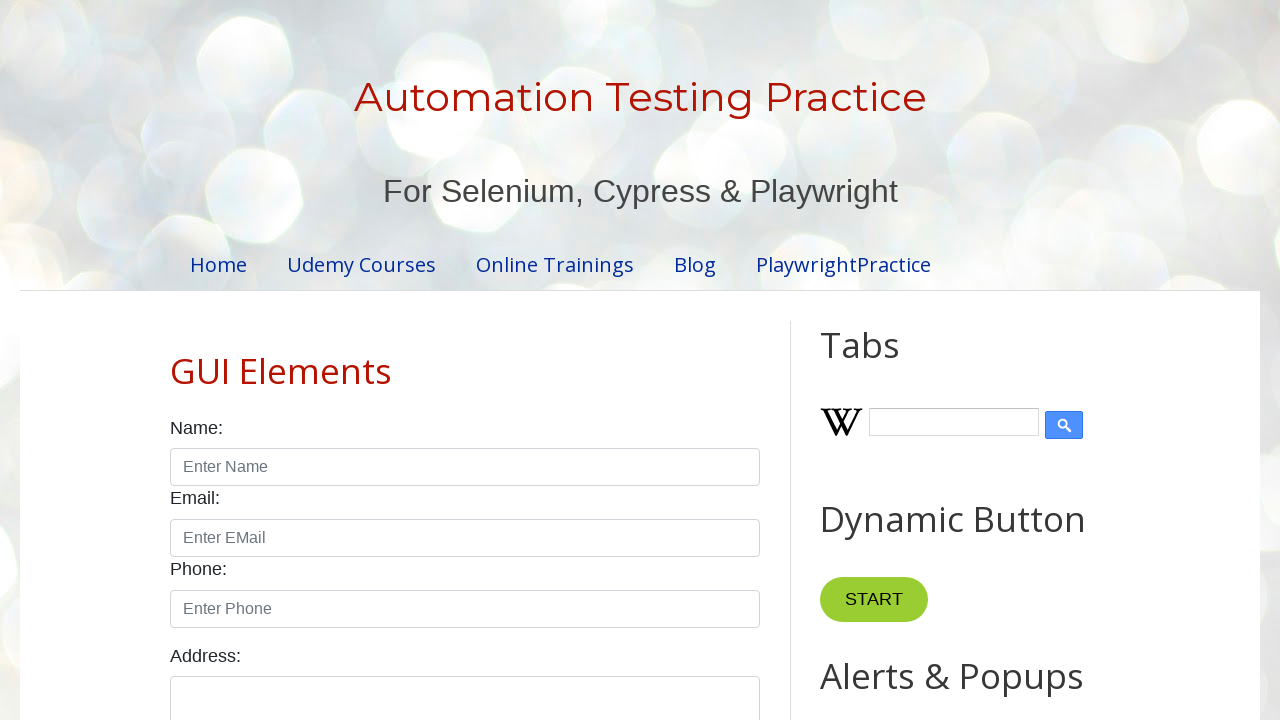

Clicked the alert button at (888, 361) on #alertBtn
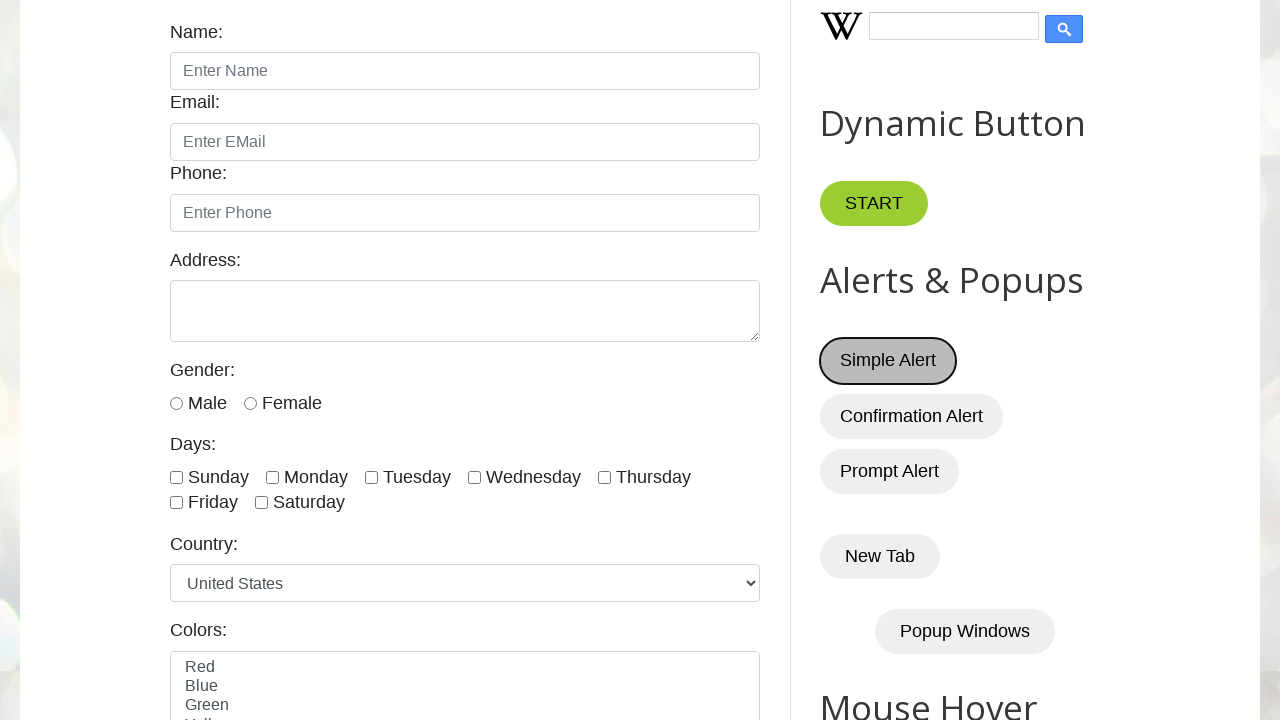

Set up dialog handler to accept prompt alerts
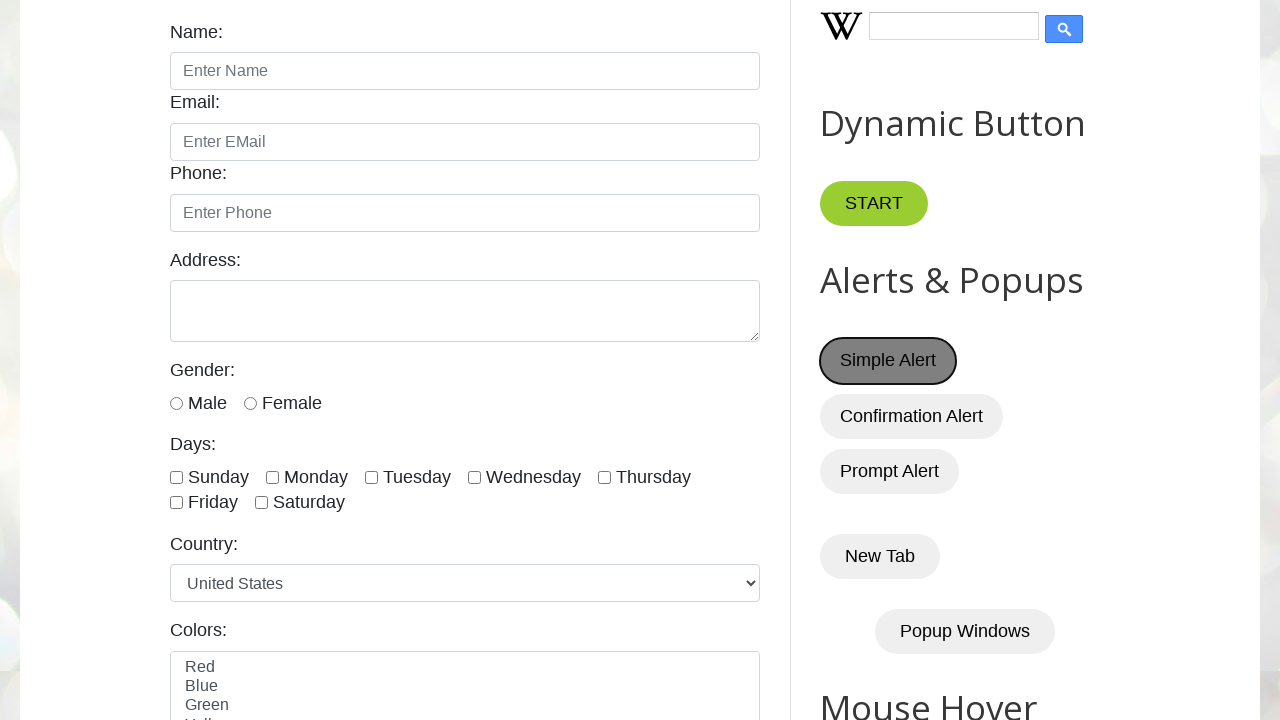

Clicked the Prompt Alert button at (890, 471) on internal:role=button[name="Prompt Alert"i]
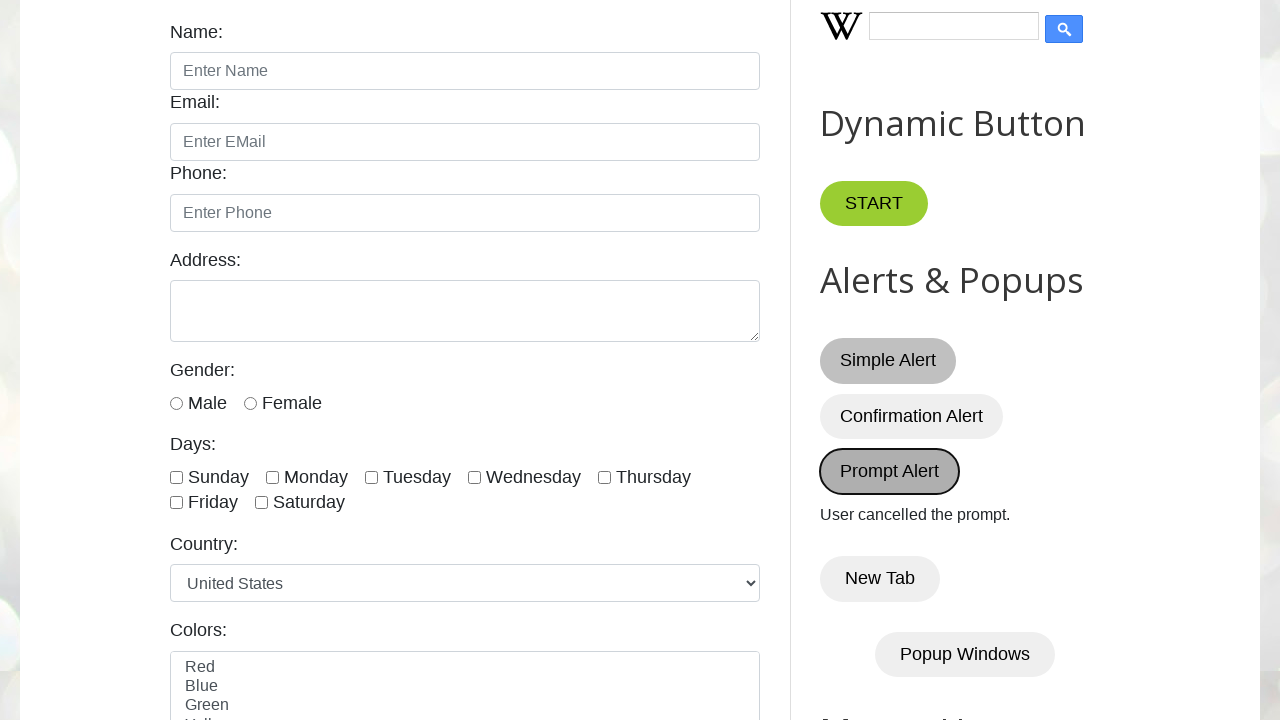

Task table became visible
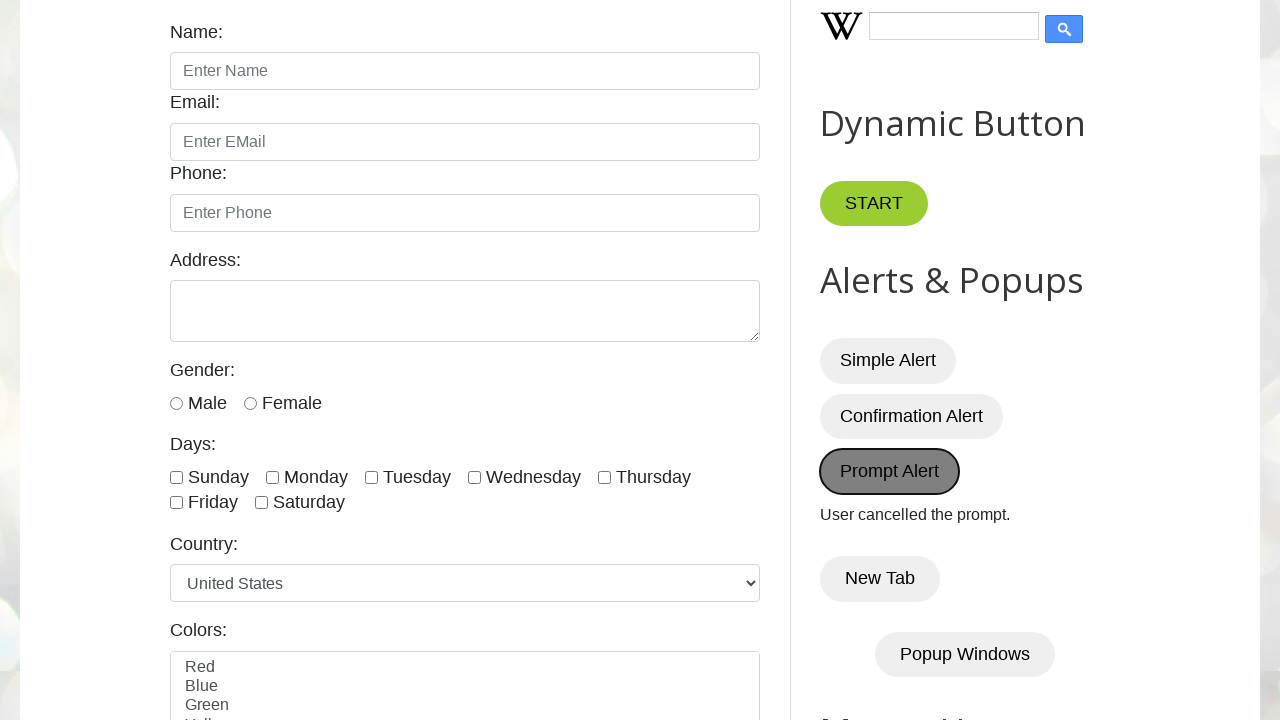

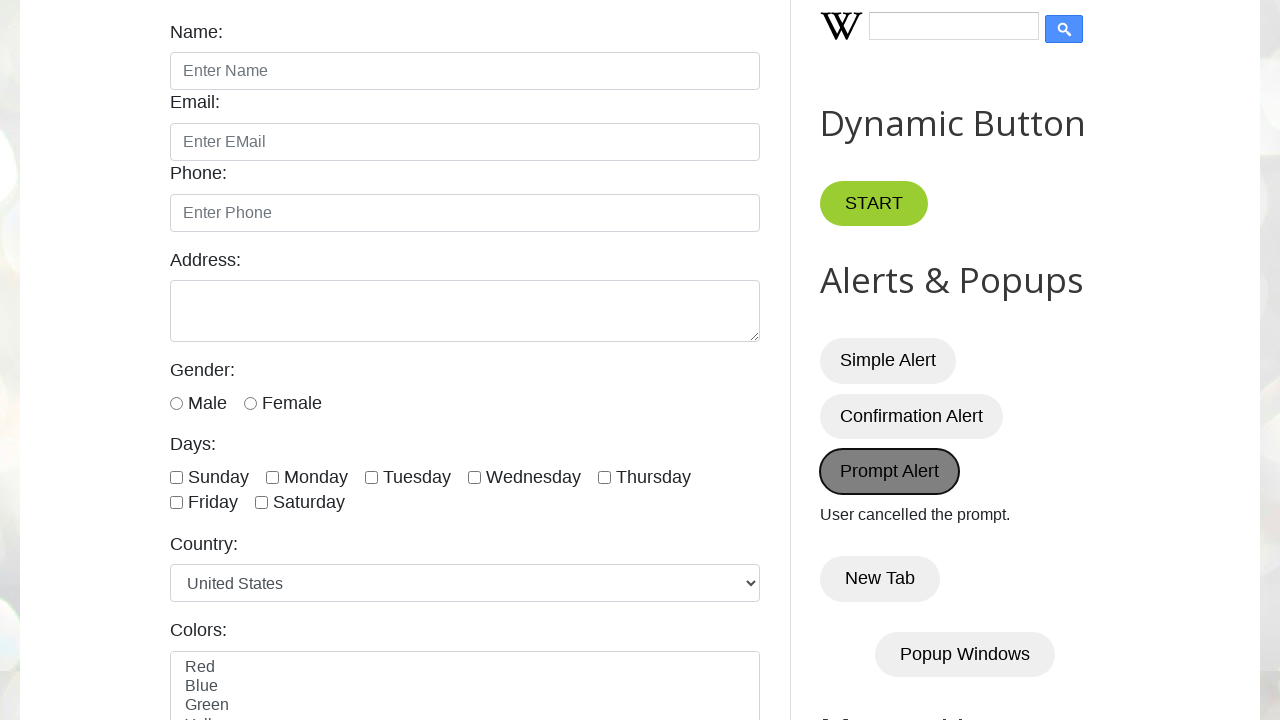